Tests dropdown interaction by selecting options using three different methods: by visible text, by index, and by value on a public test page.

Starting URL: https://the-internet.herokuapp.com/dropdown

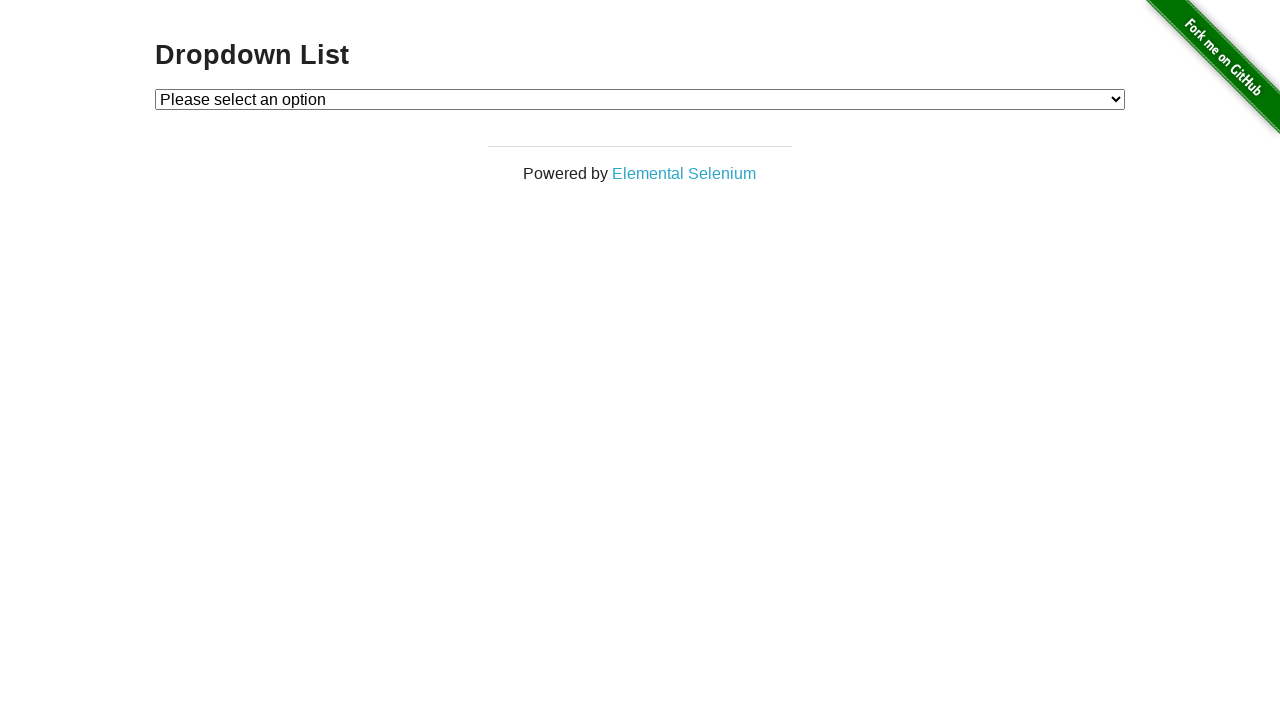

Selected 'Option 1' from dropdown by visible text on select
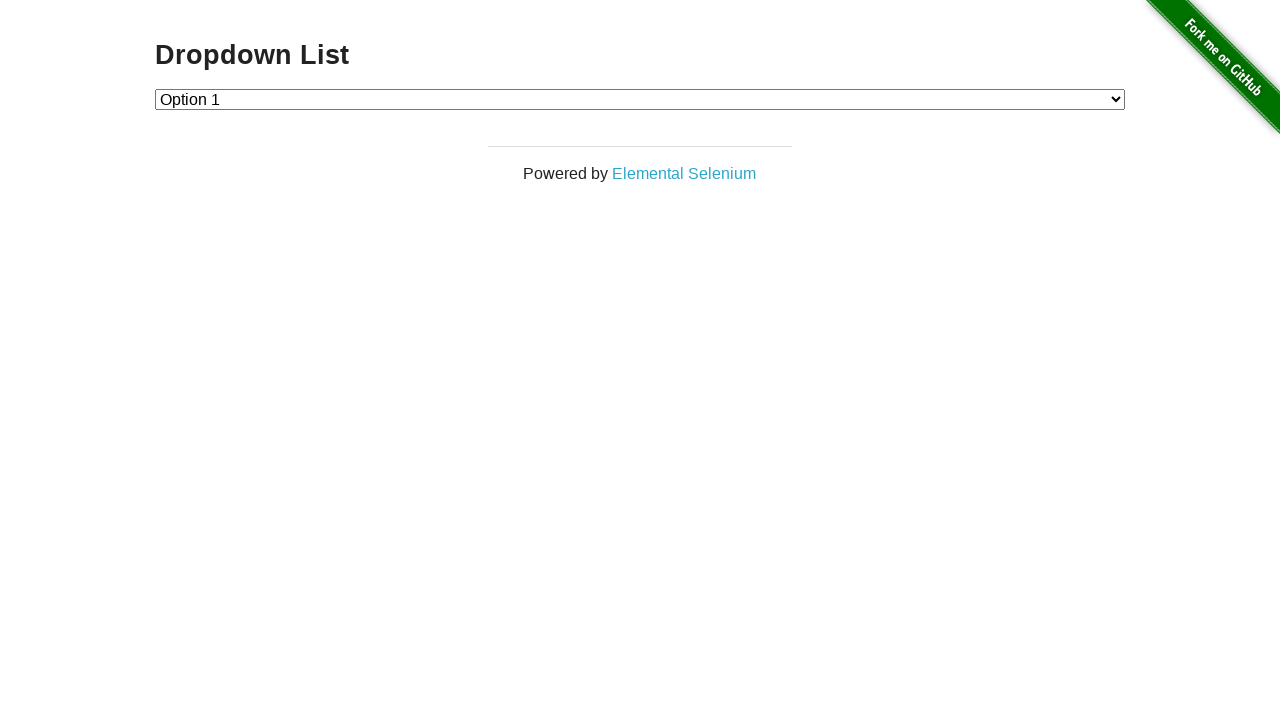

Selected dropdown option by index 2 ('Option 2') on select
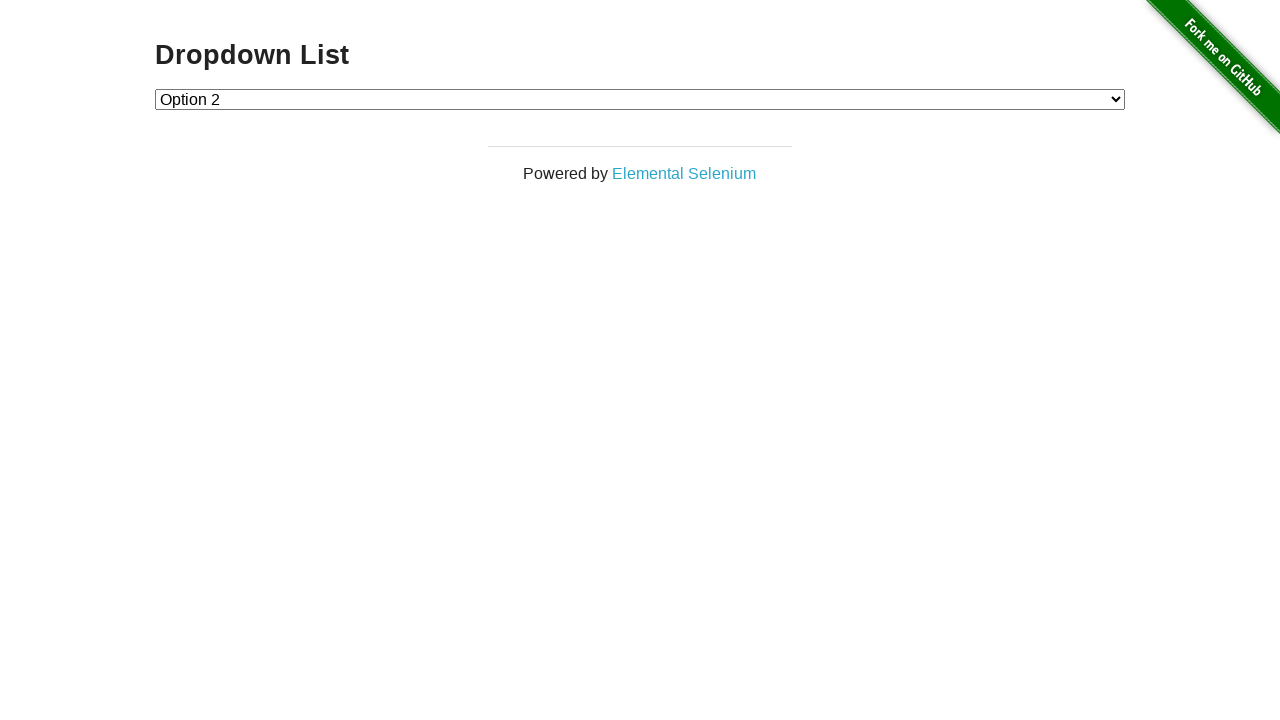

Selected dropdown option by value '1' ('Option 1') on select
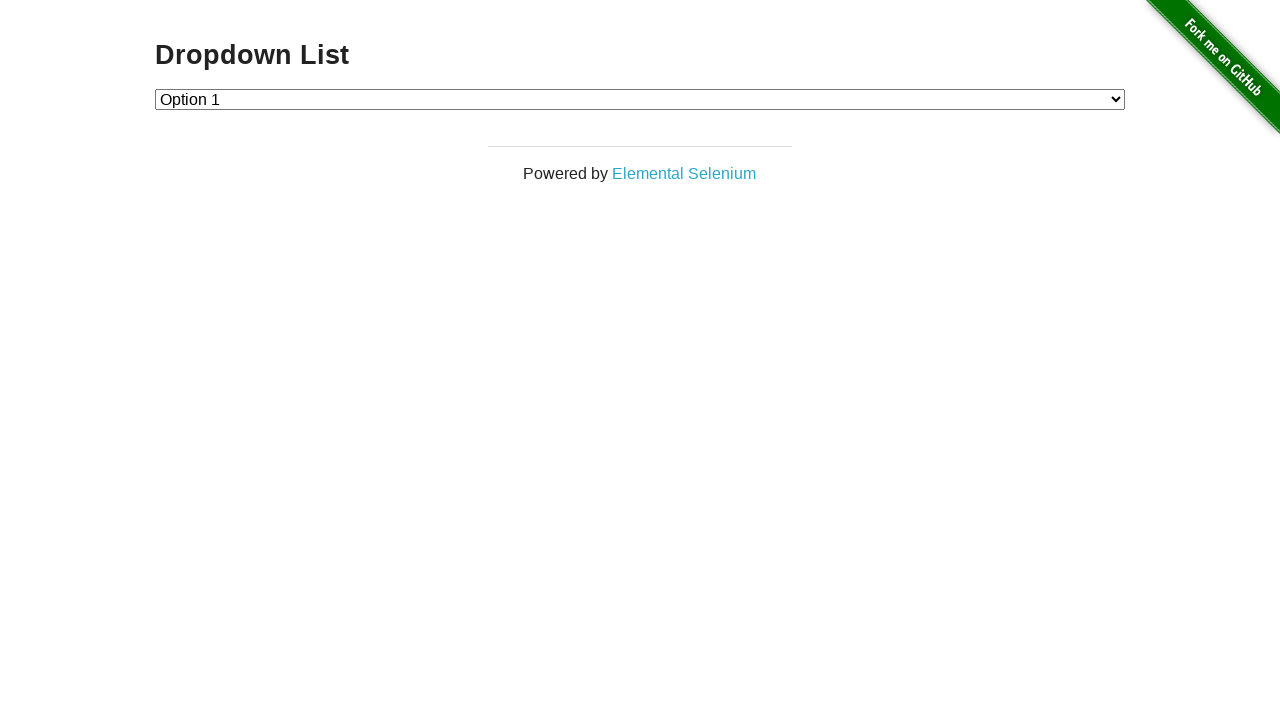

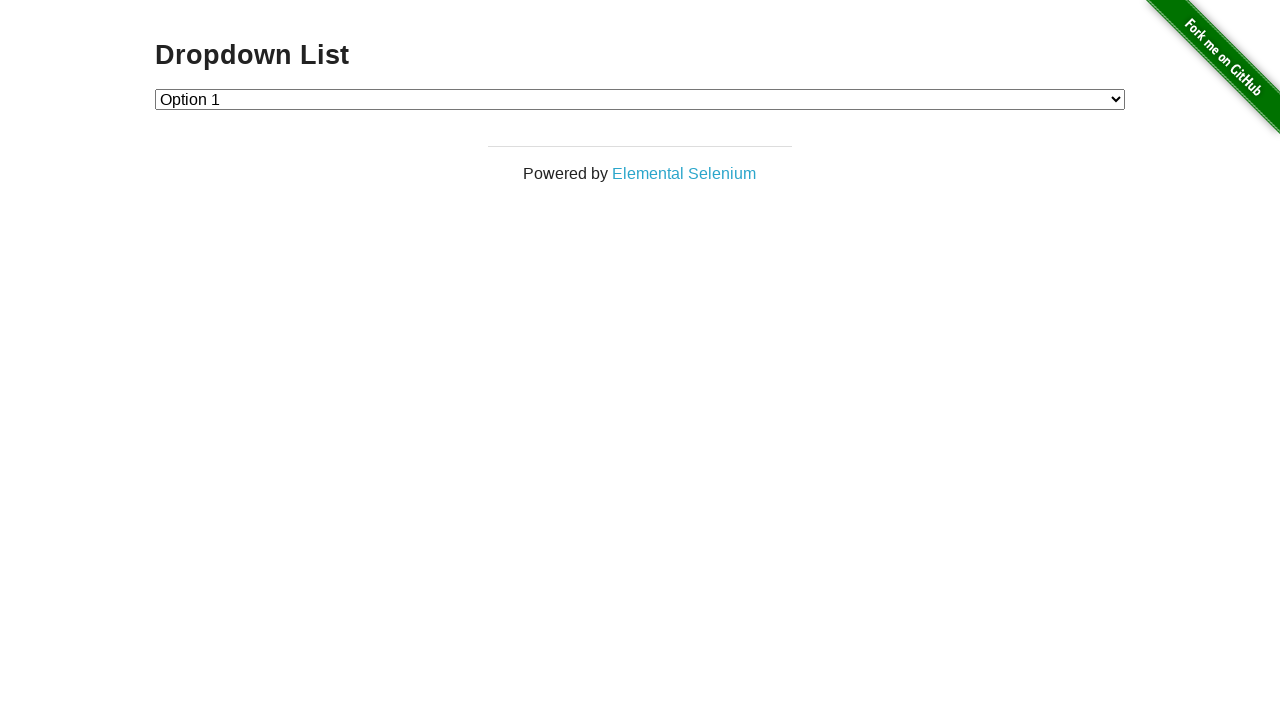